Automatically navigates through YouTube Shorts by detecting when videos end and scrolling to the next one

Starting URL: https://www.youtube.com/shorts/

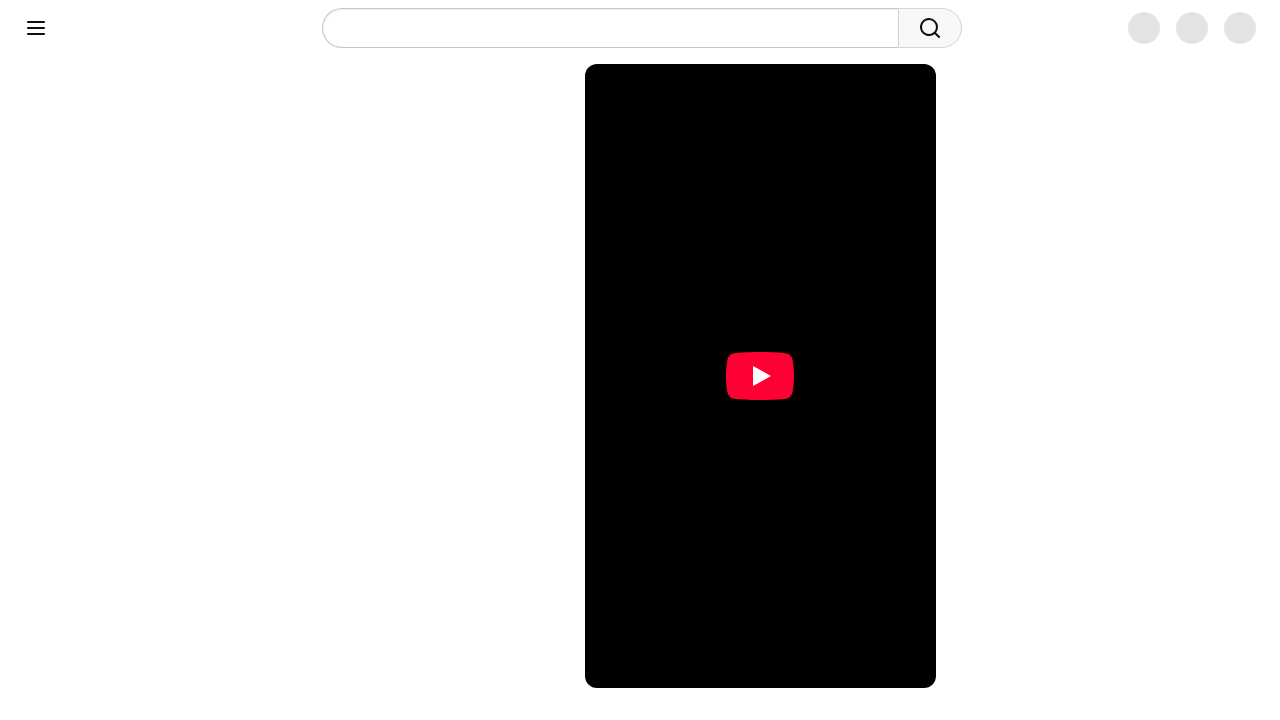

Waited for video element to load on YouTube Shorts
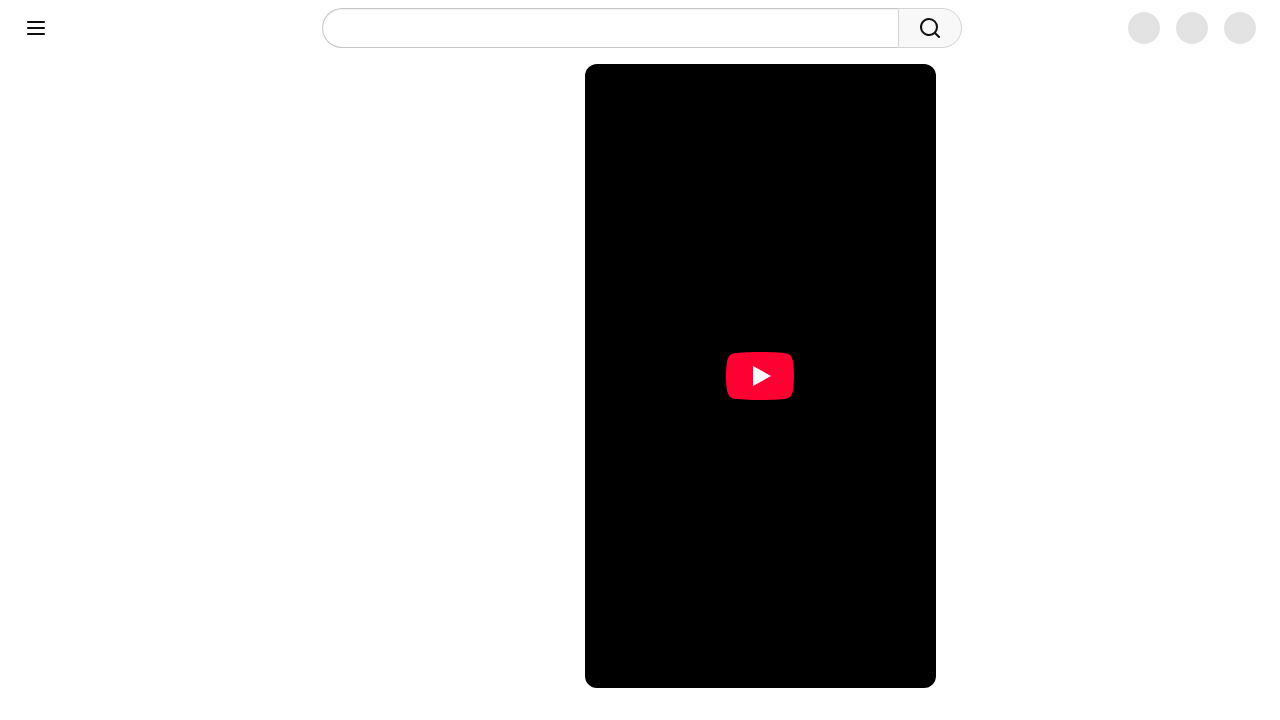

Confirmed video element is present
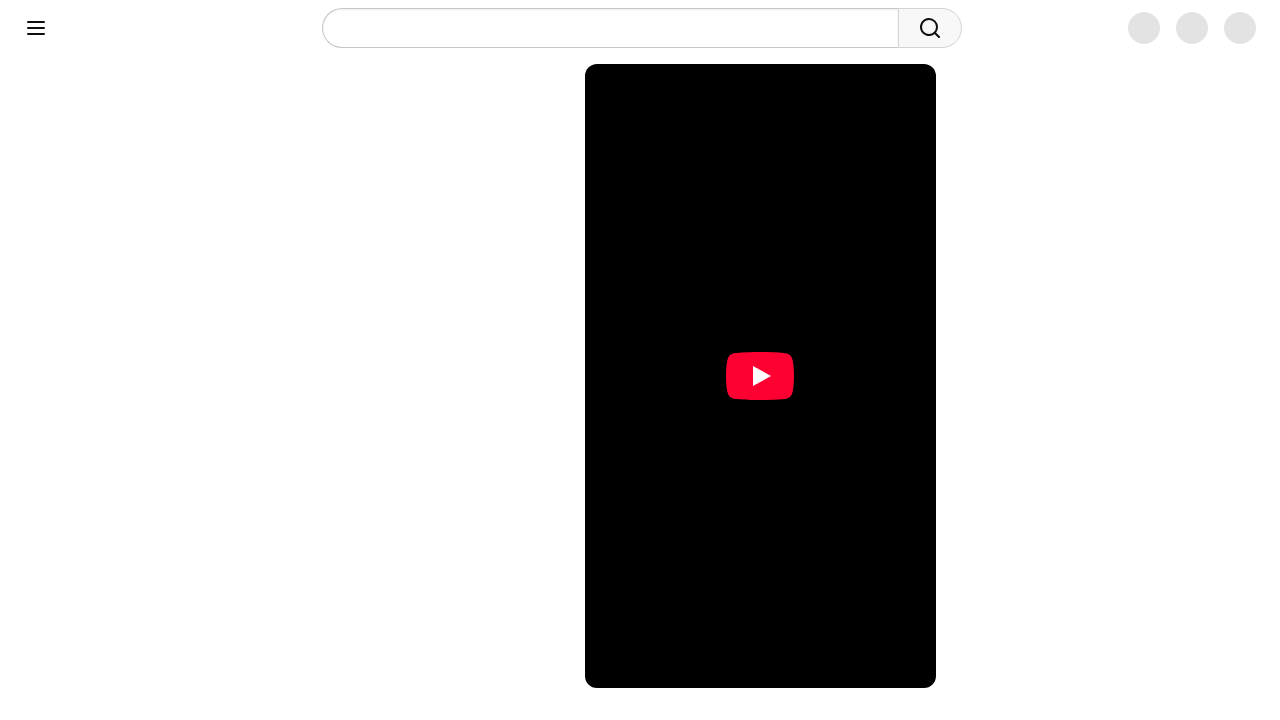

Watched video for 3 seconds
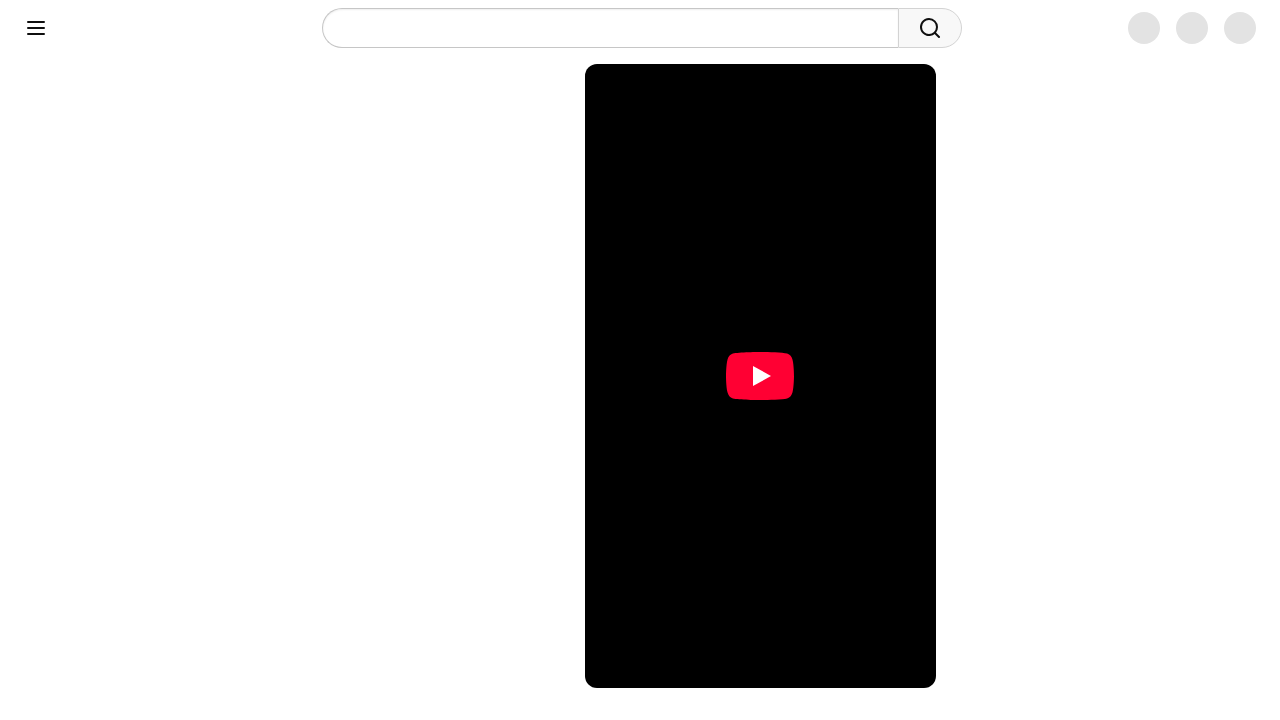

Pressed ArrowDown to scroll to next Short
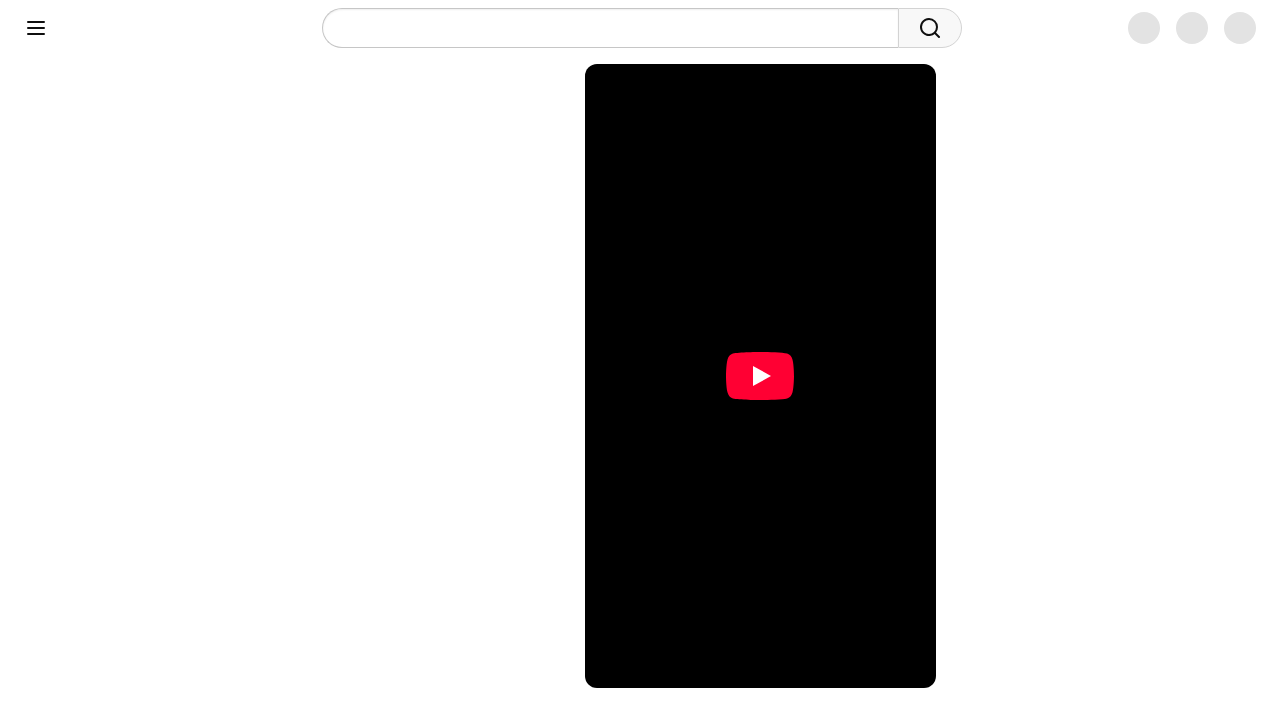

Waited for next video to load
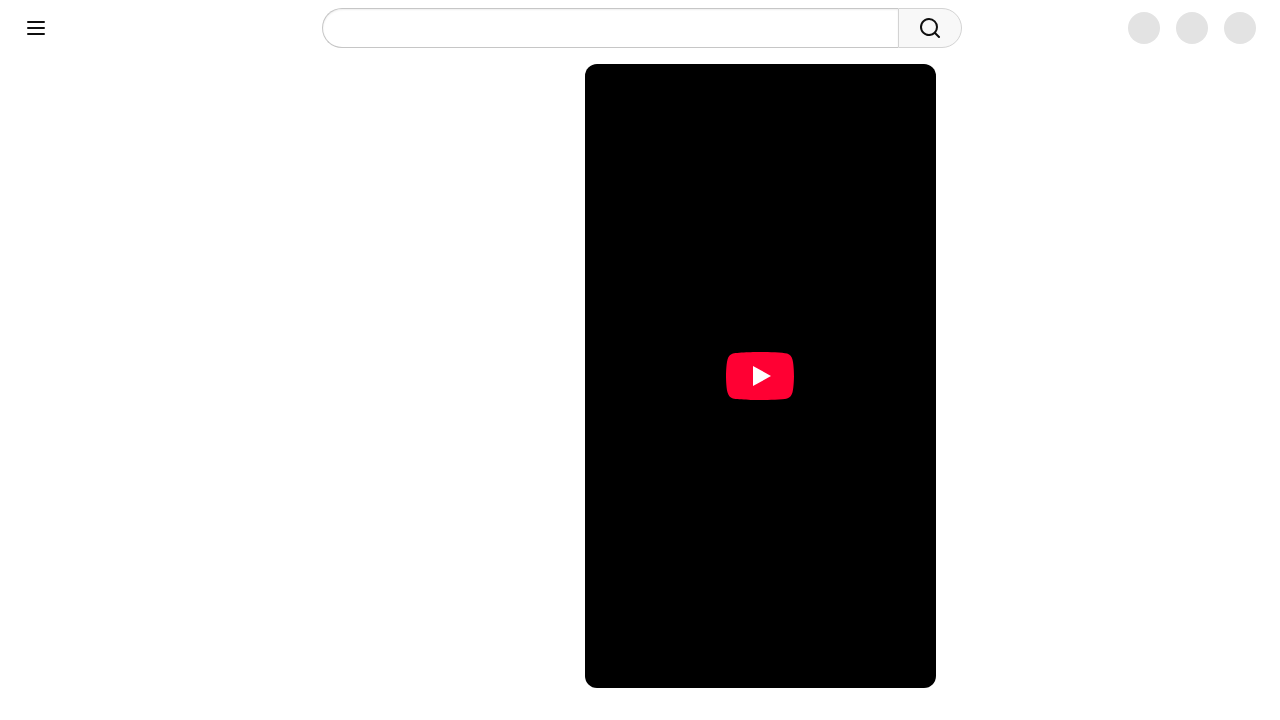

Confirmed video element is present
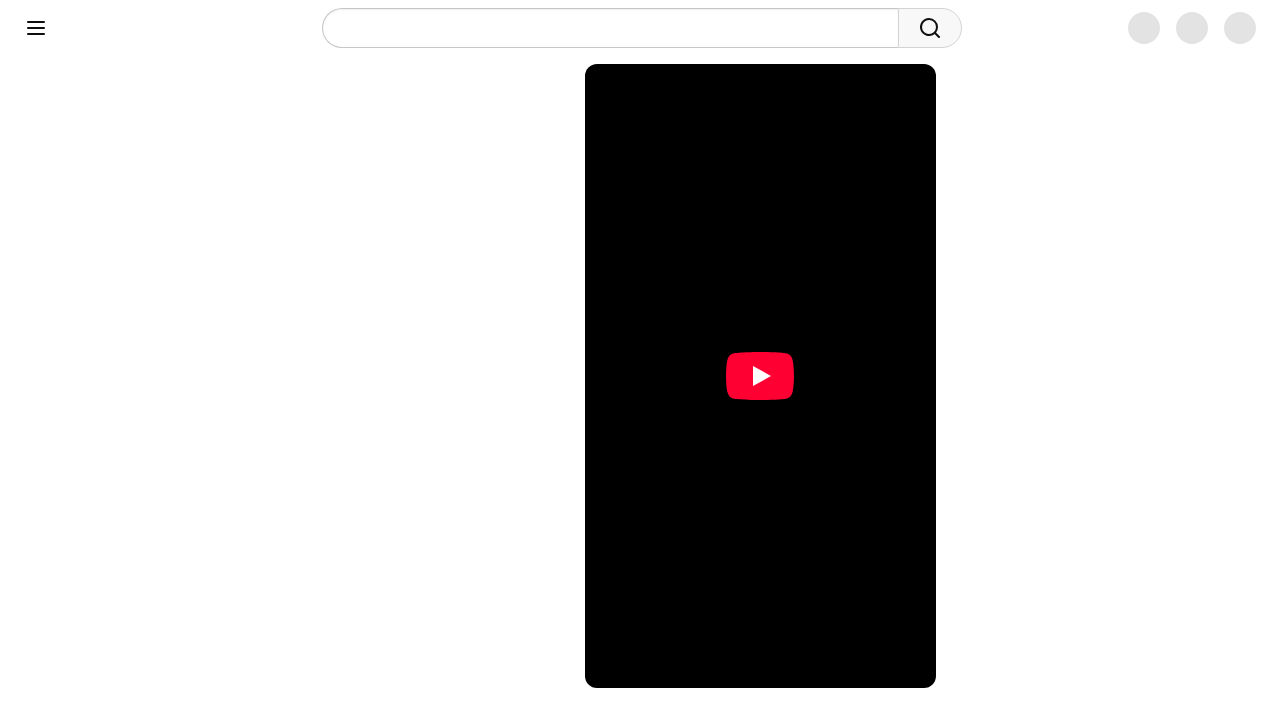

Watched video for 3 seconds
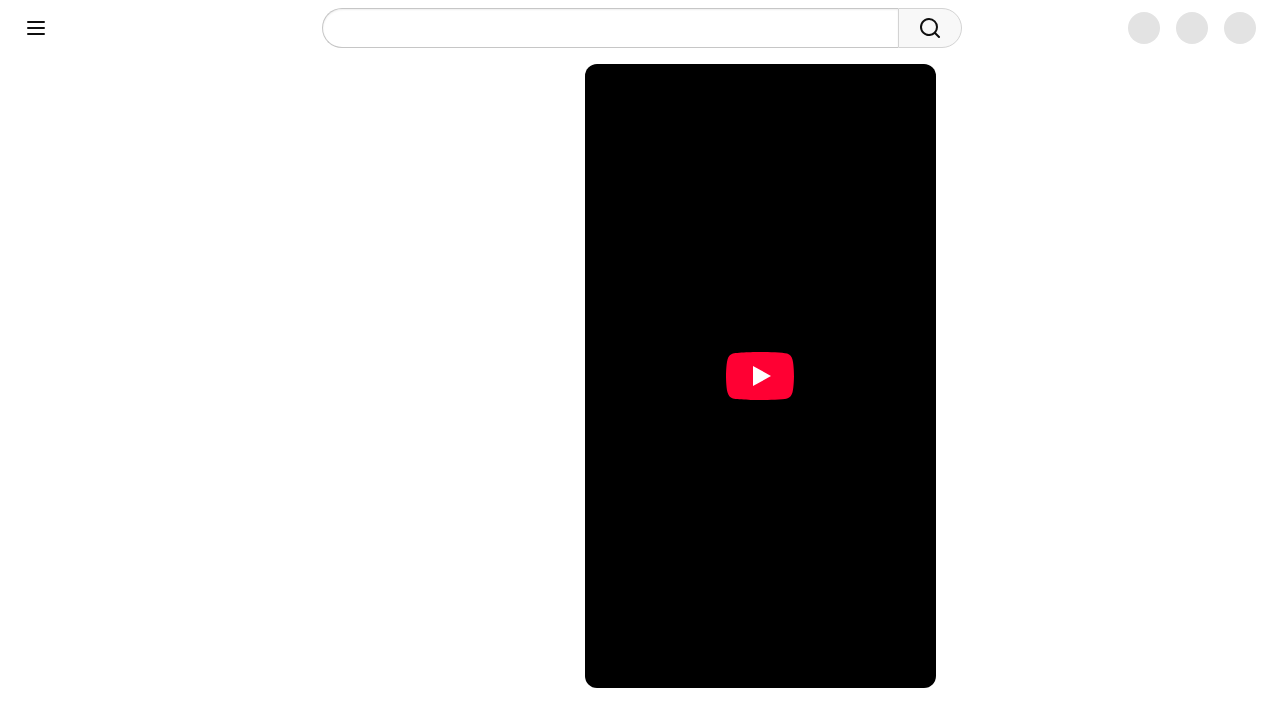

Pressed ArrowDown to scroll to next Short
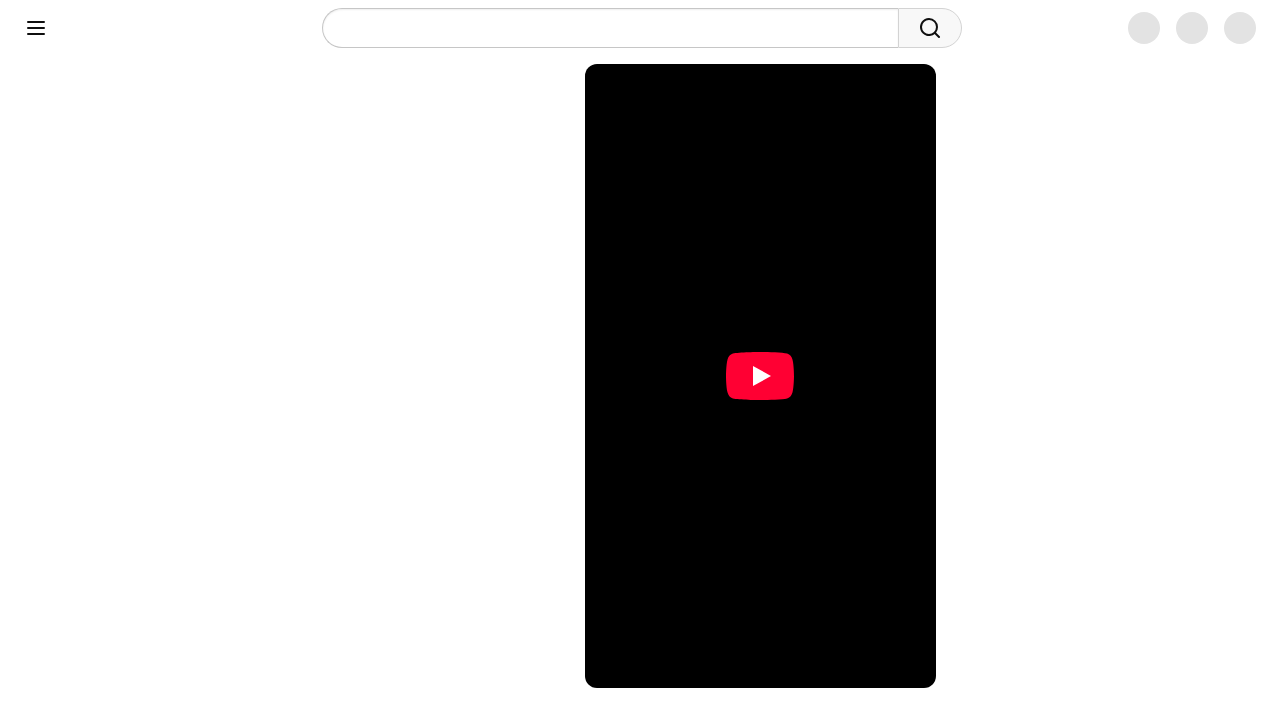

Waited for next video to load
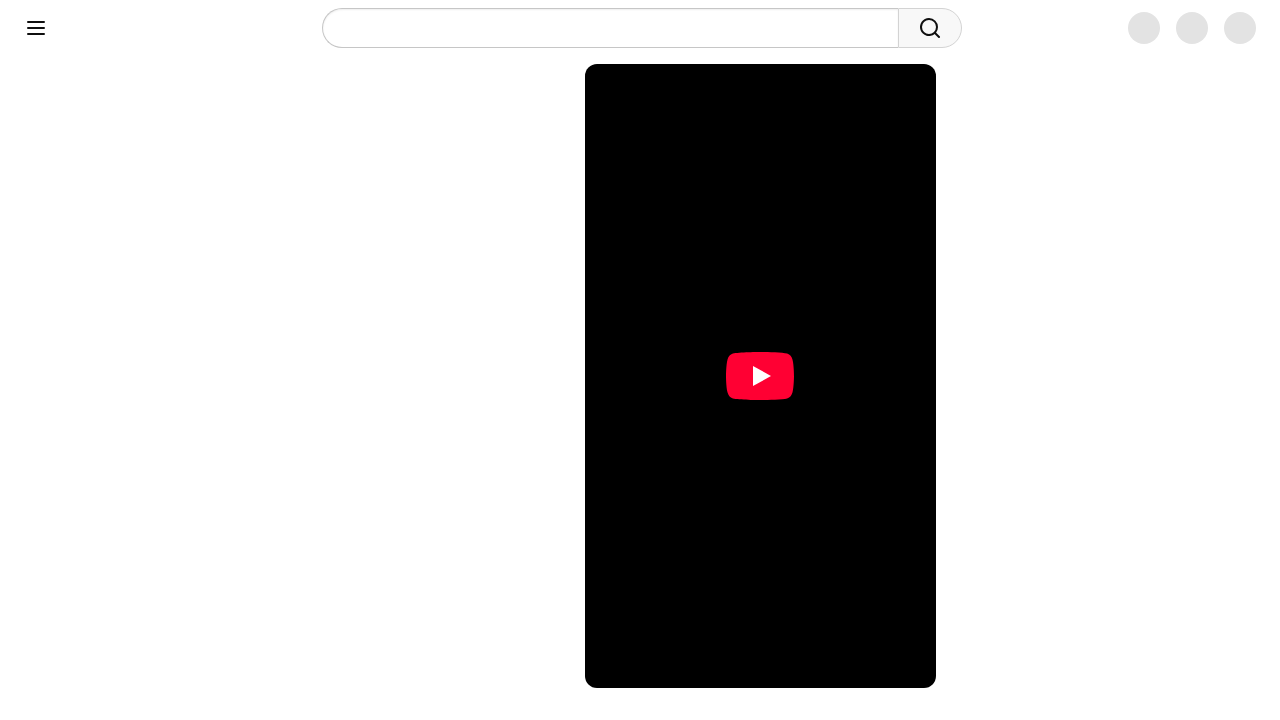

Confirmed video element is present
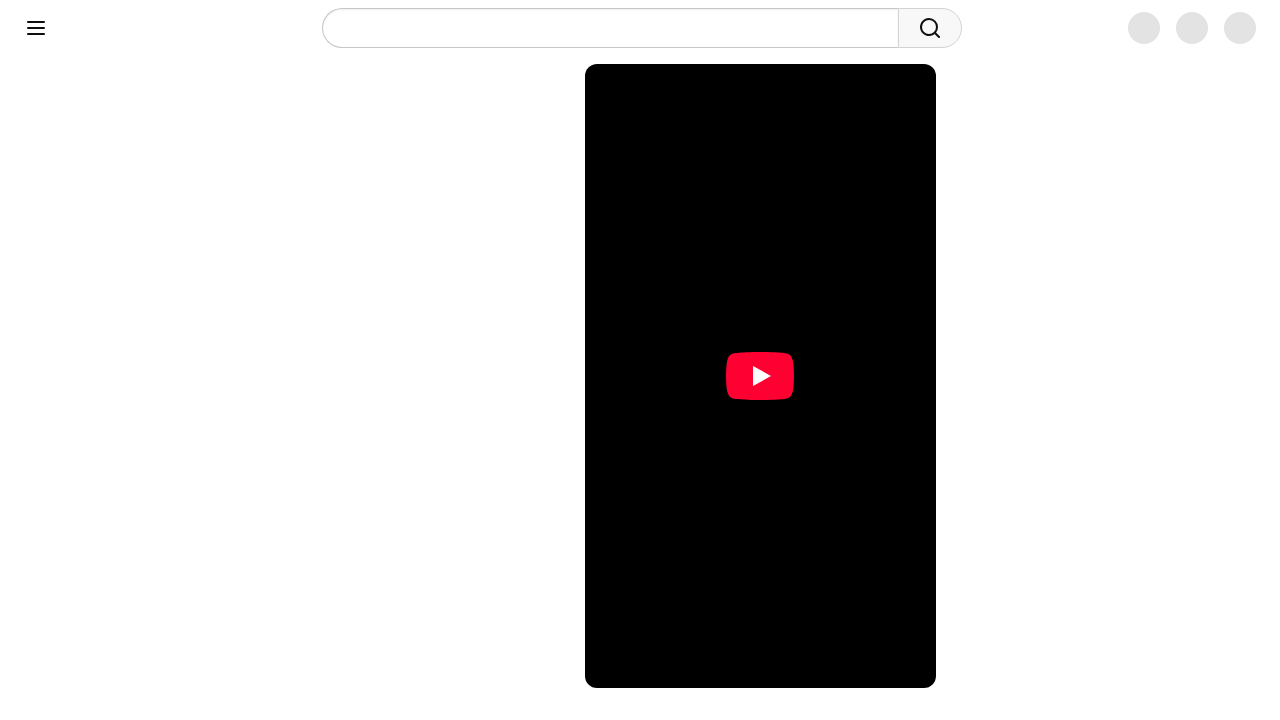

Watched video for 3 seconds
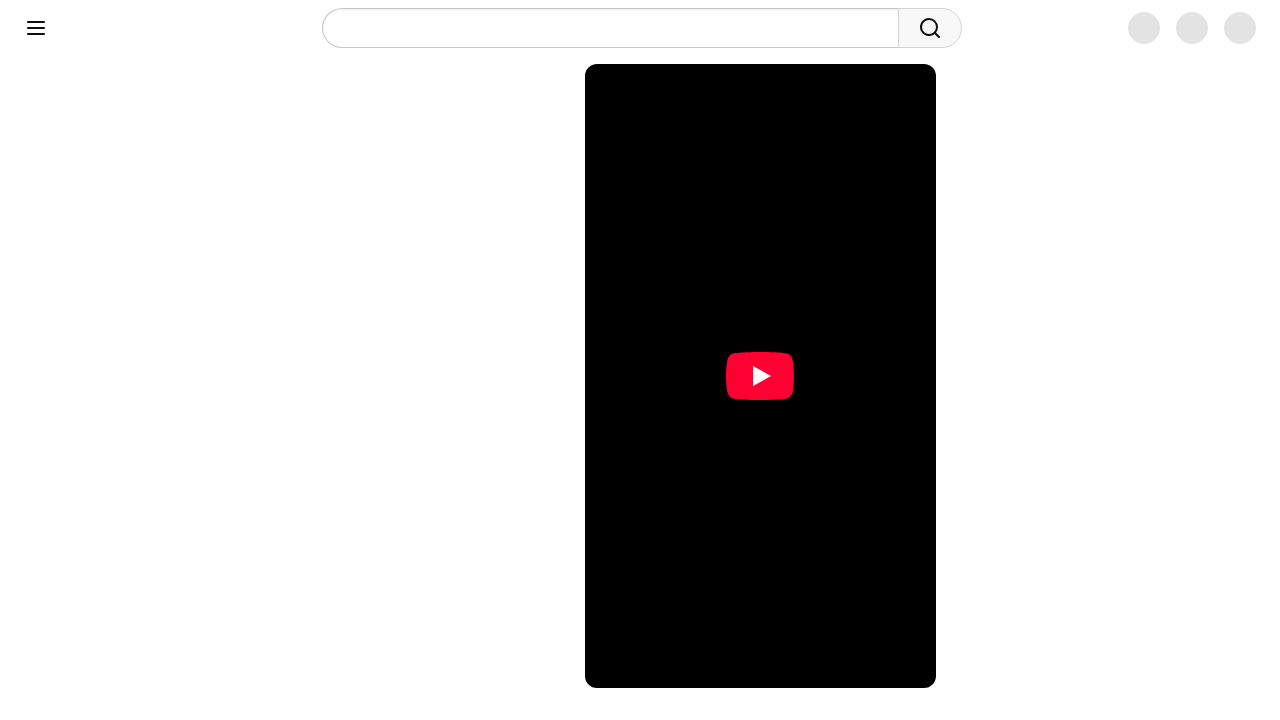

Pressed ArrowDown to scroll to next Short
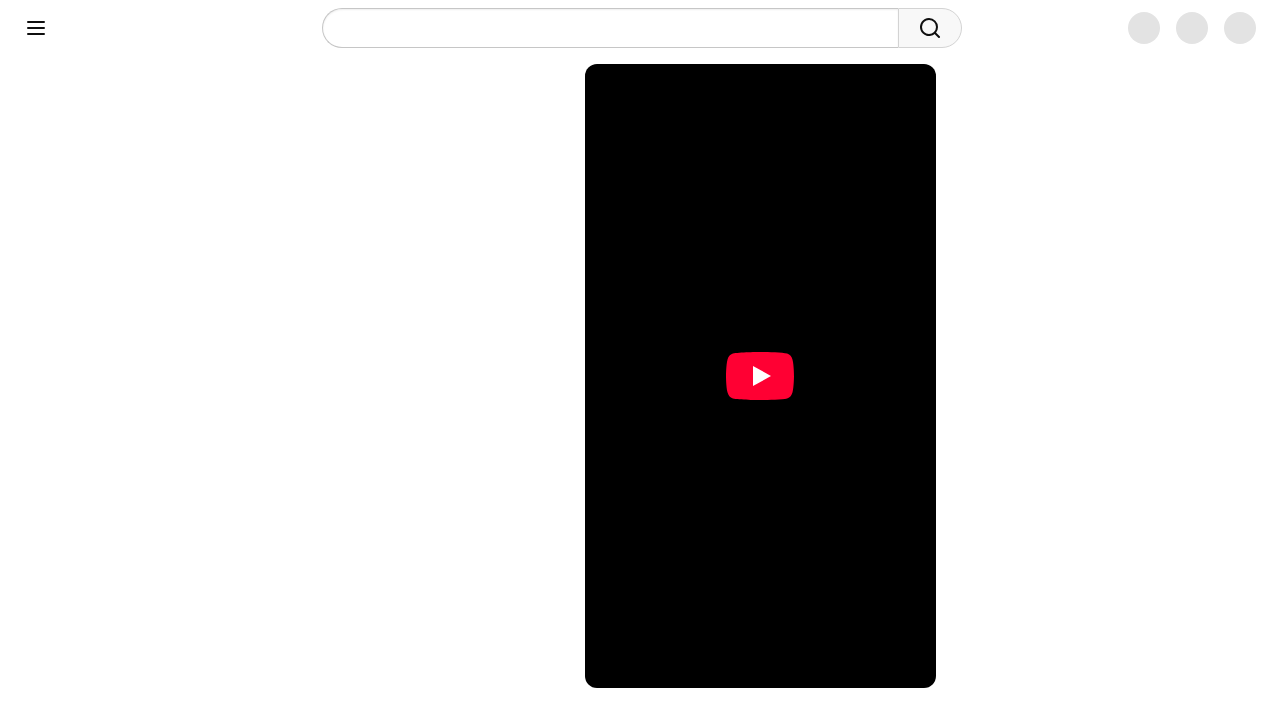

Waited for next video to load
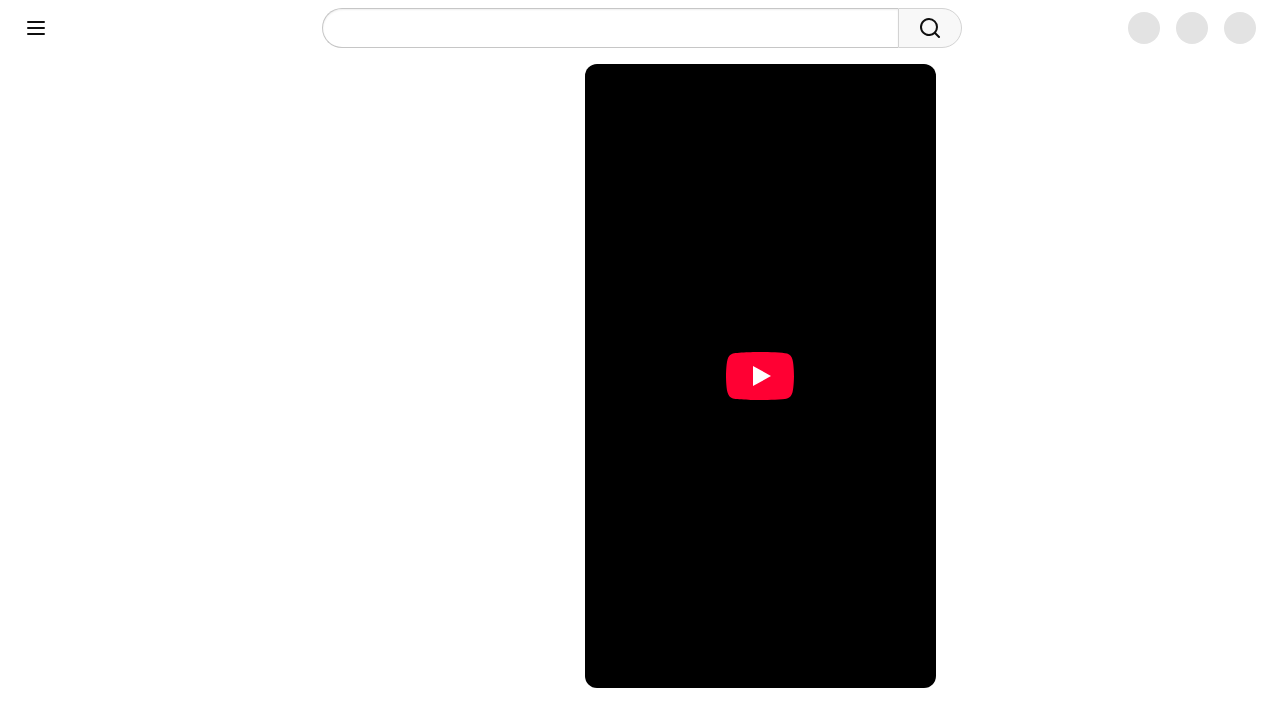

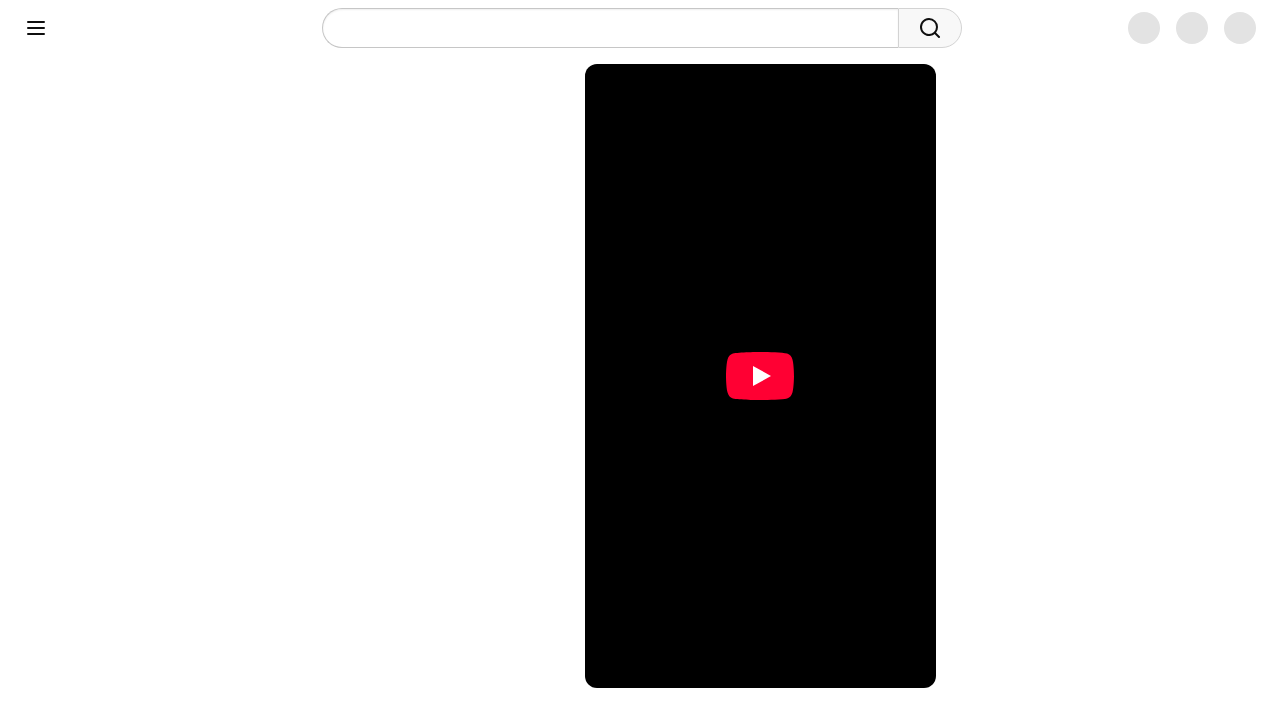